Tests login failure with invalid username

Starting URL: https://www.saucedemo.com/

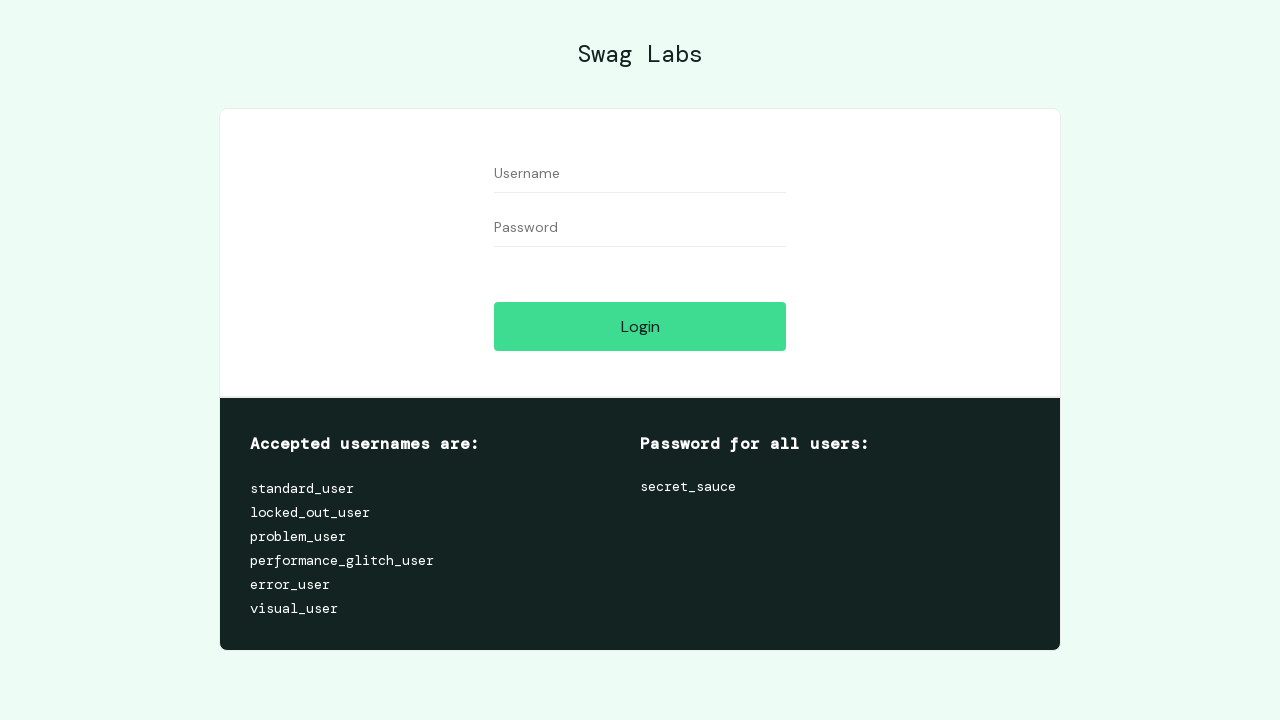

Filled username field with 'standard_user1' on #user-name
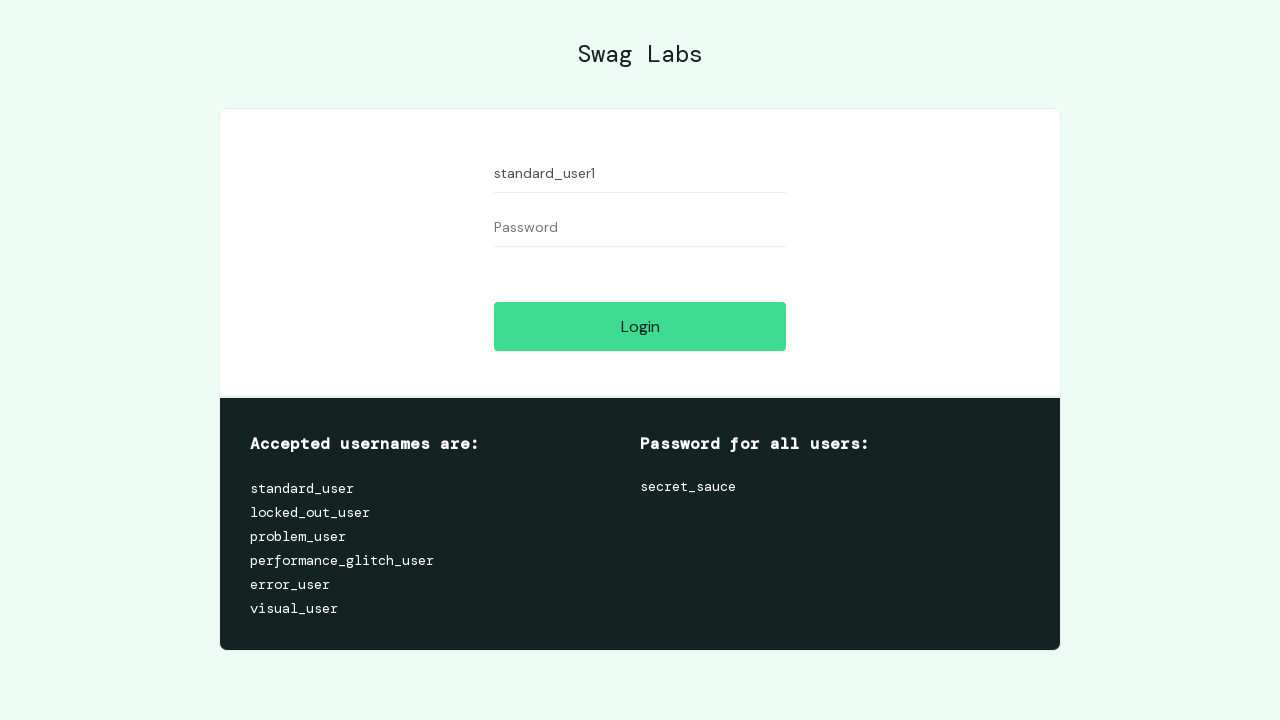

Filled password field with 'secret_sauce' on #password
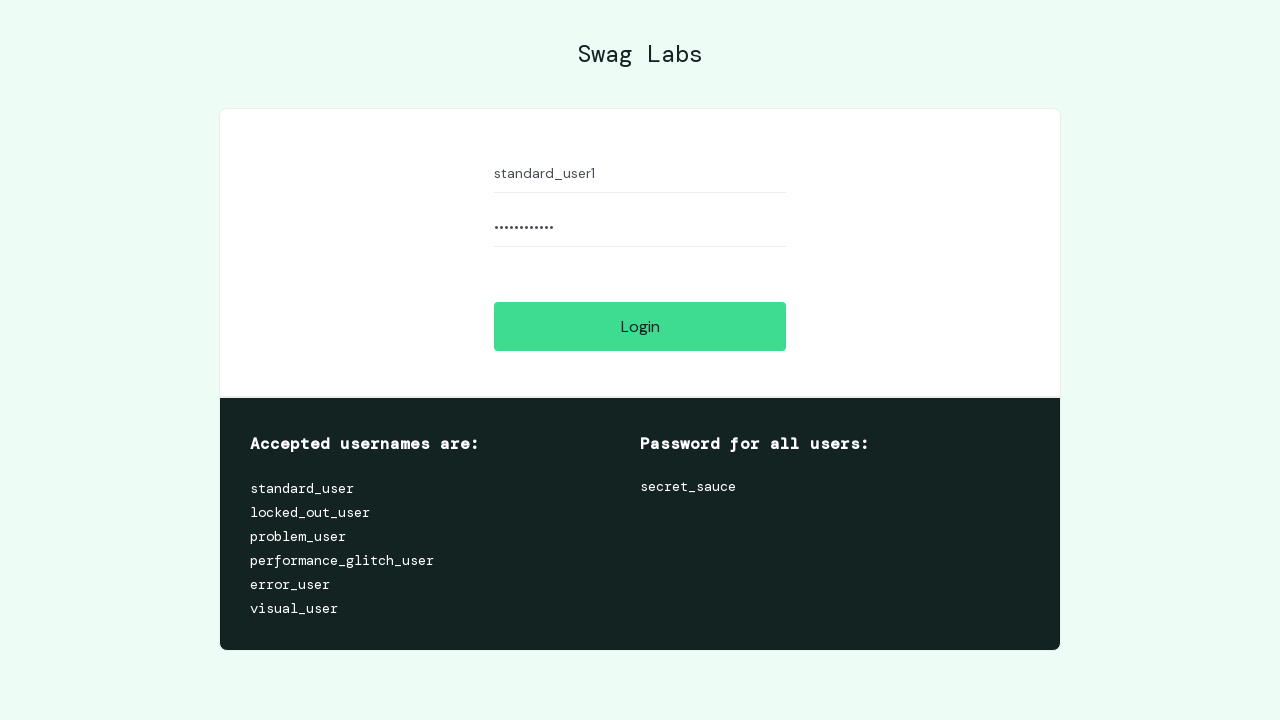

Clicked login button at (640, 326) on #login-button
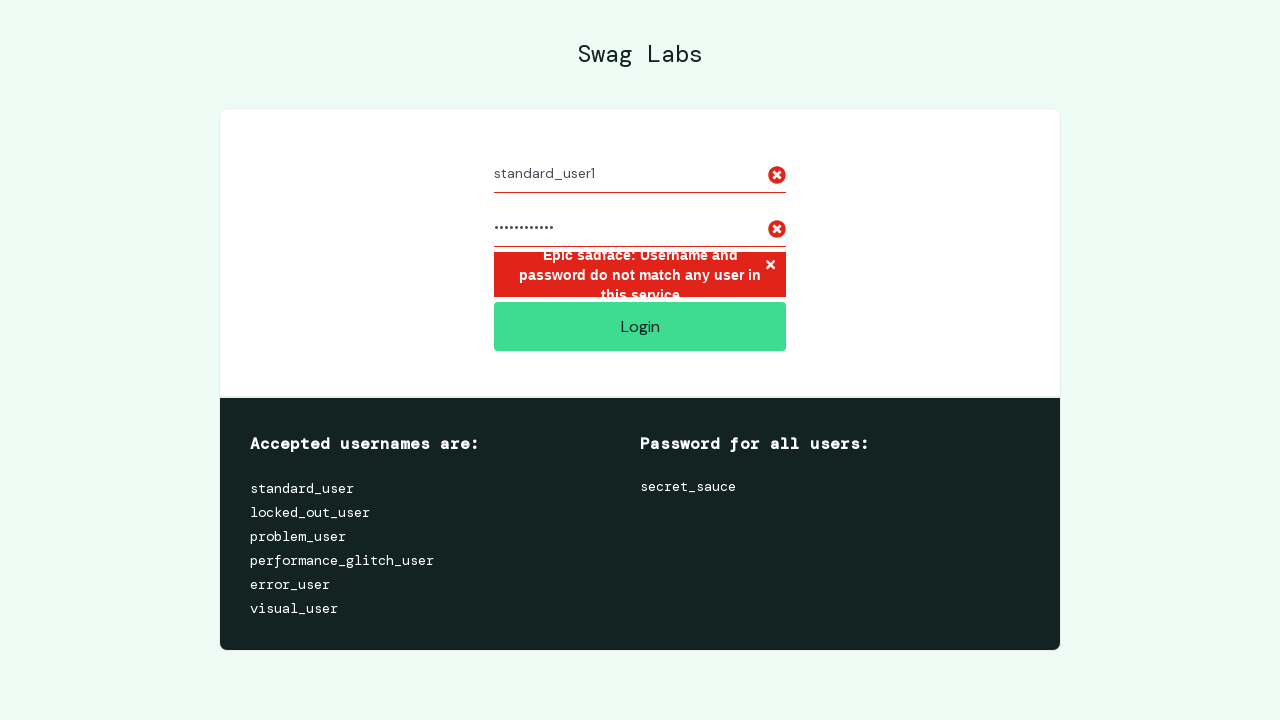

Located error message element
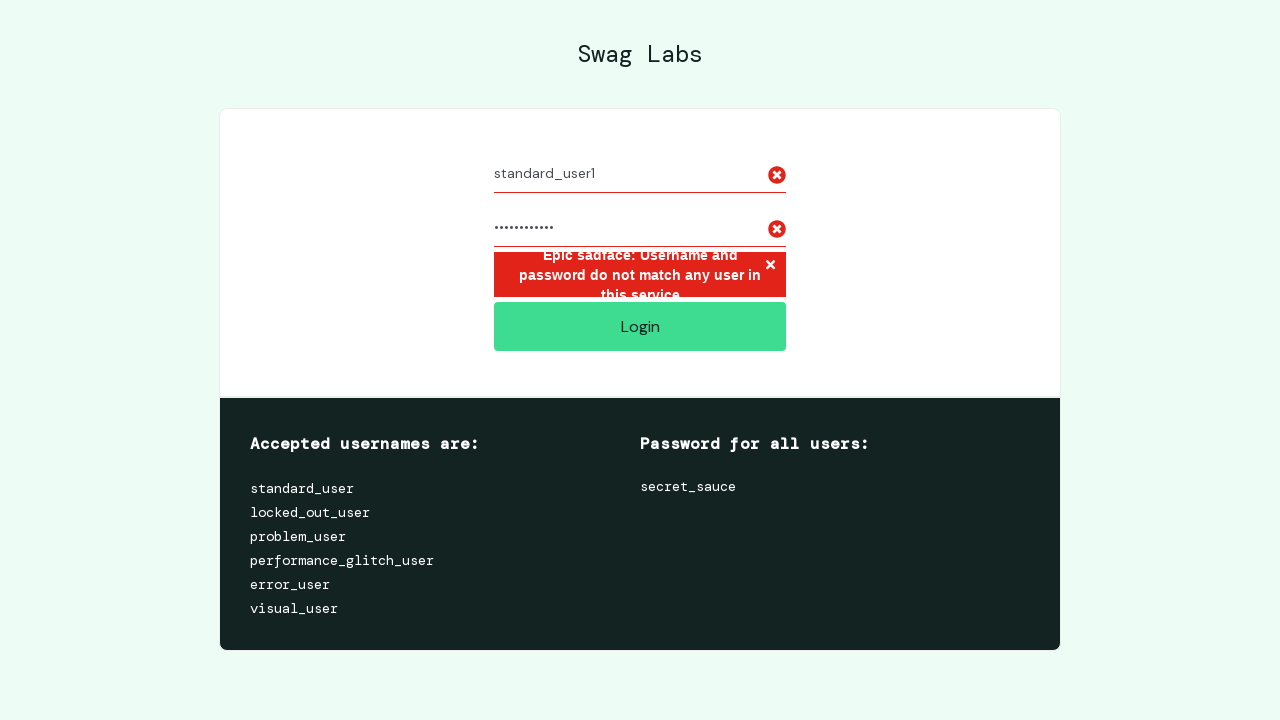

Verified error message matches expected text: 'Epic sadface: Username and password do not match any user in this service'
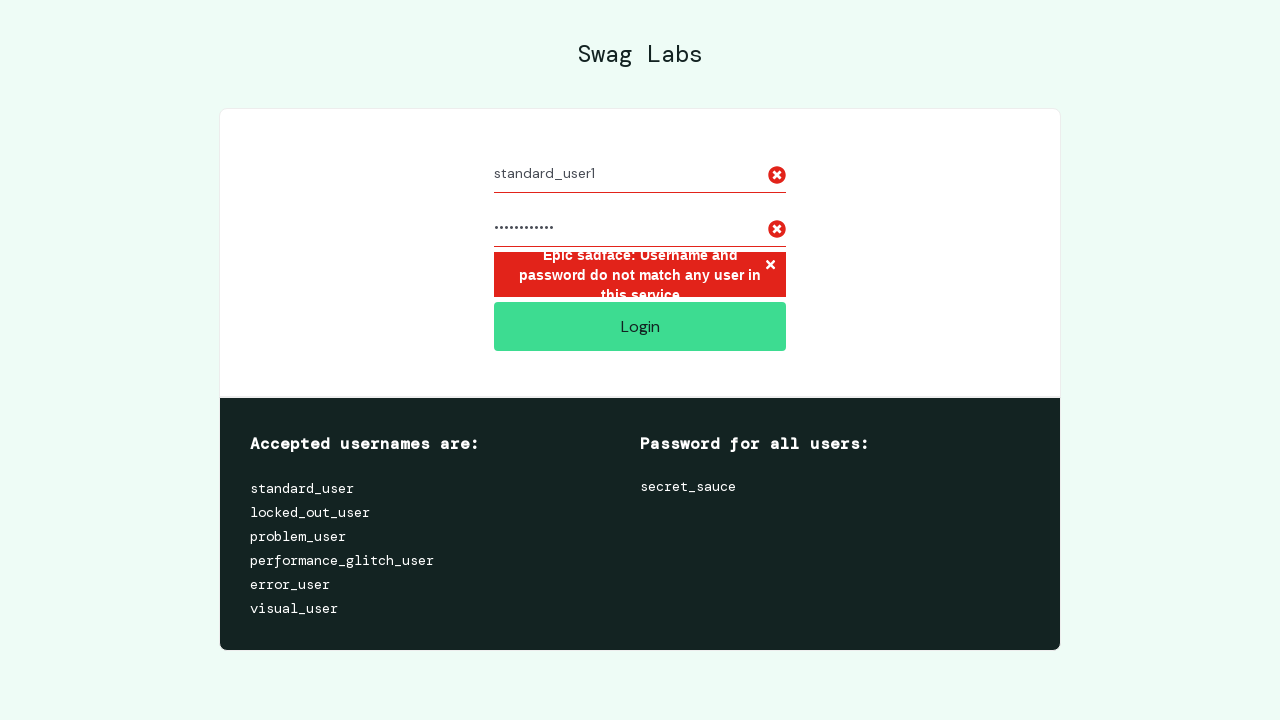

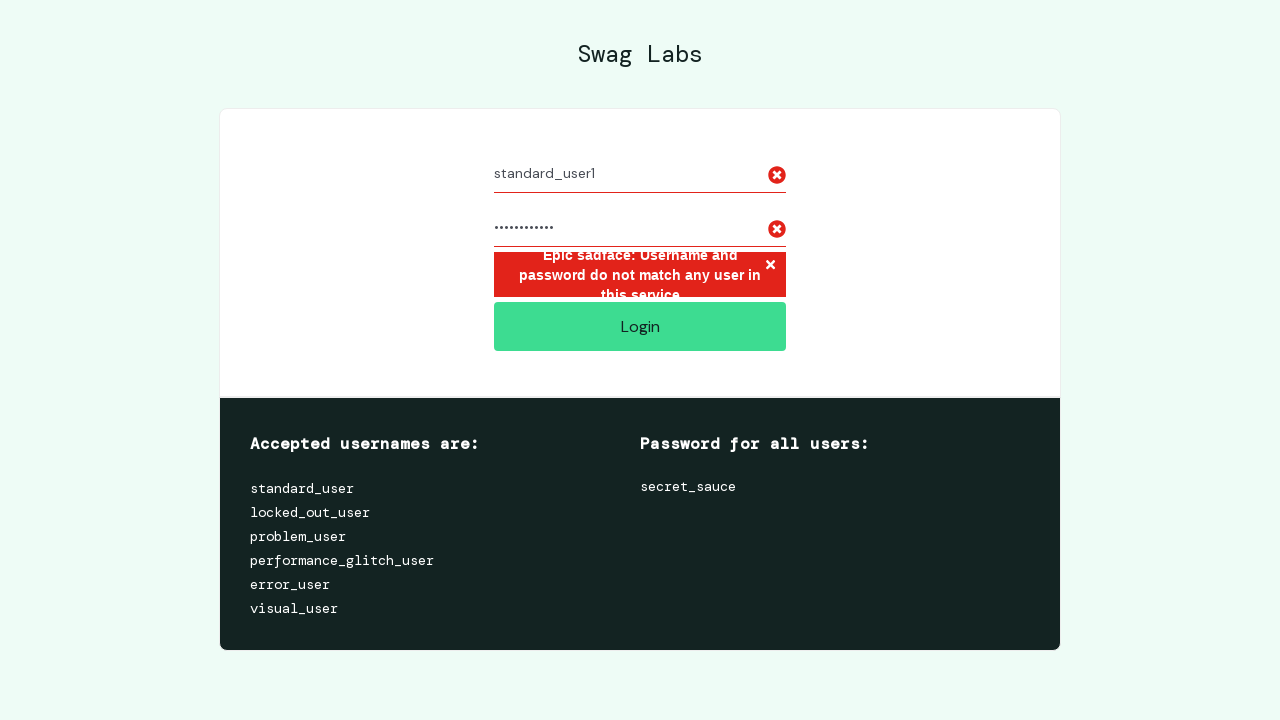